Tests sorting the Email column in ascending order by clicking the column header and verifying the email values are sorted alphabetically.

Starting URL: http://the-internet.herokuapp.com/tables

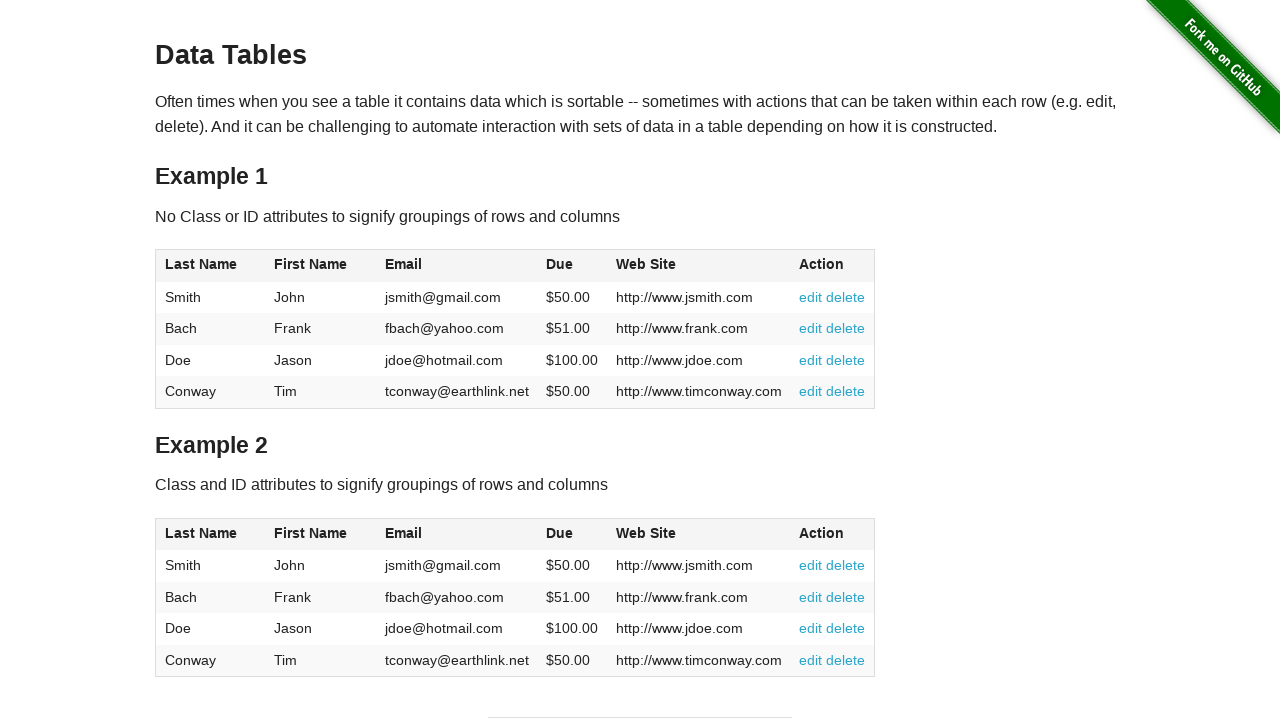

Clicked Email column header to sort in ascending order at (457, 266) on #table1 thead tr th:nth-of-type(3)
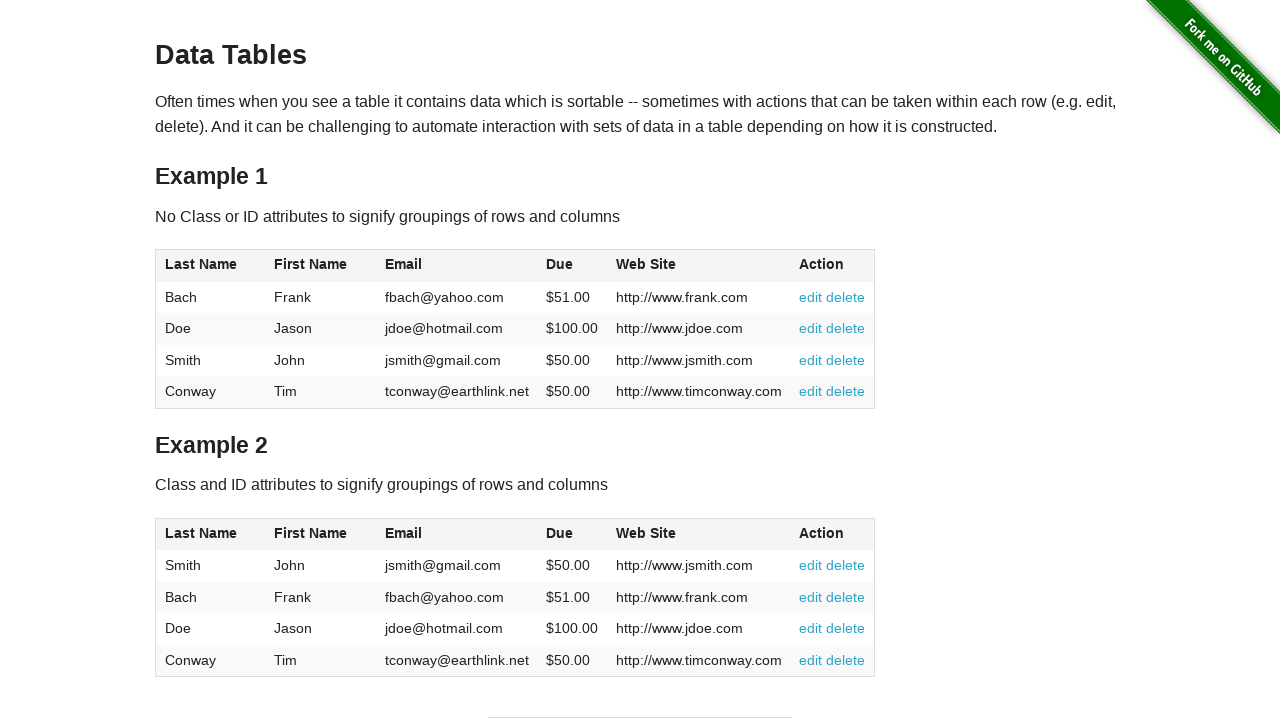

Email column cells loaded after sorting
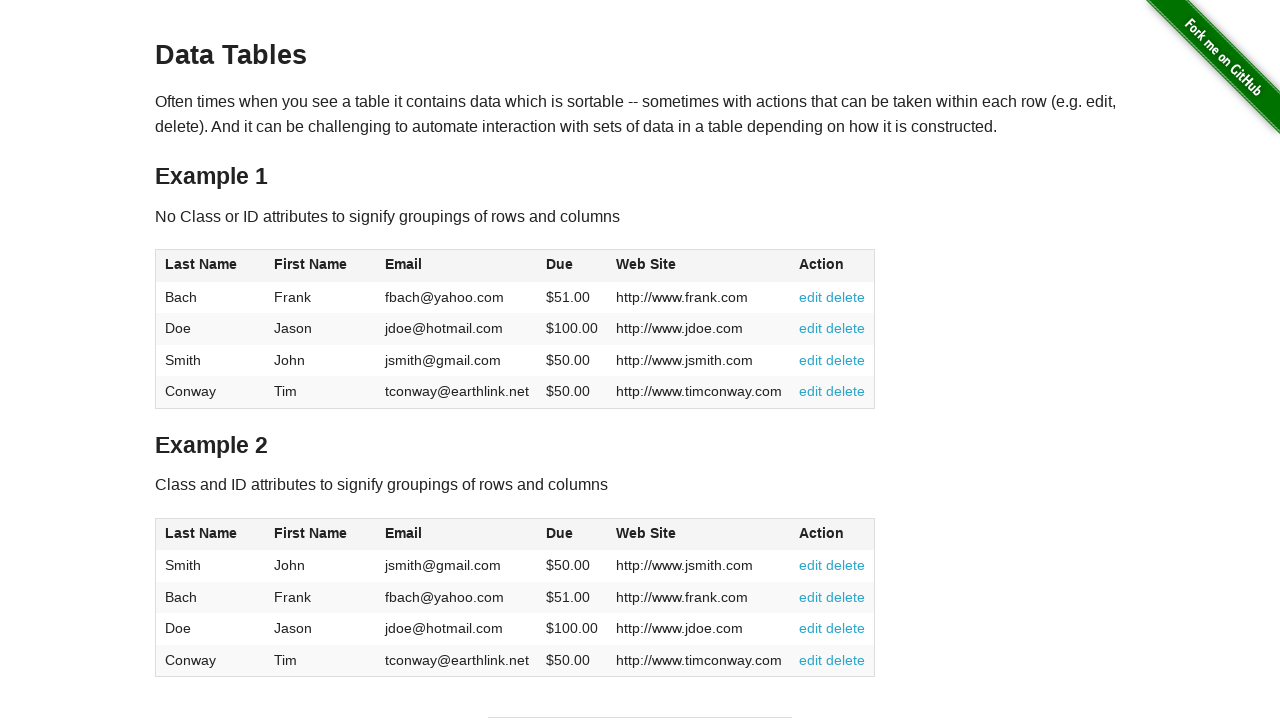

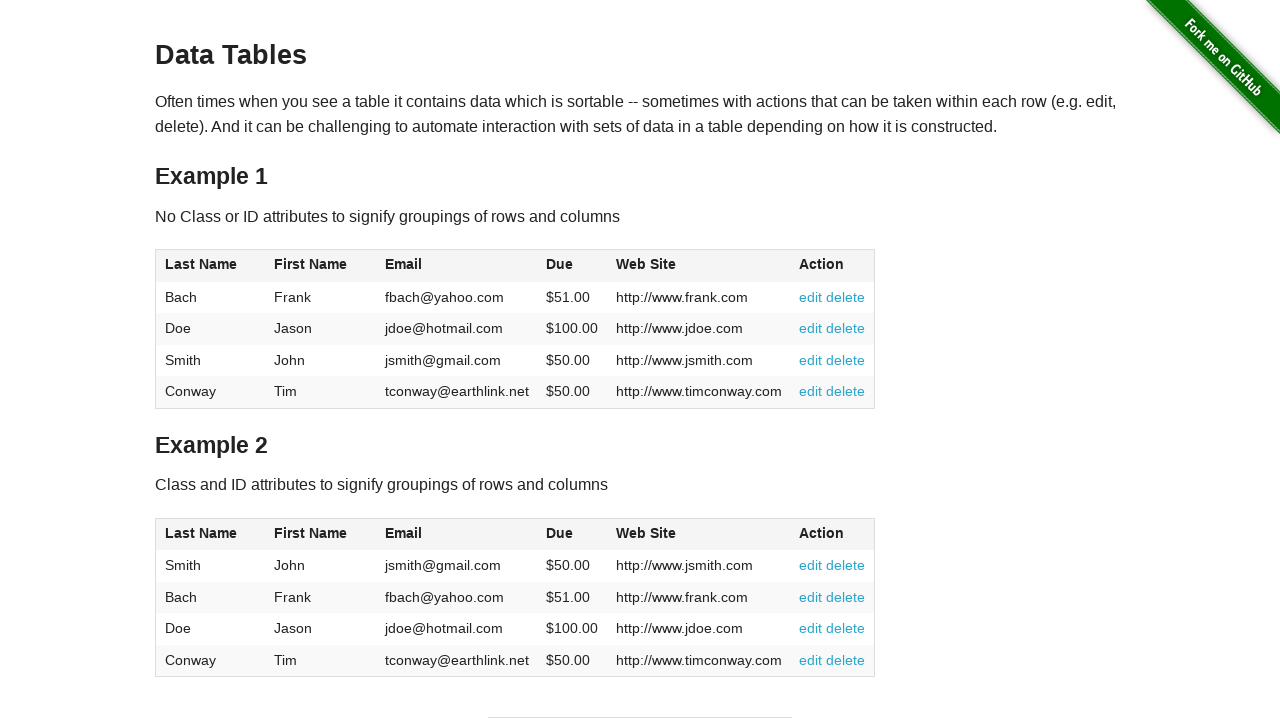